Tests an e-commerce vegetable shopping flow by adding specific items (Cucumber, Brocolli, Beetroot) to cart, proceeding to checkout, and applying a promo code

Starting URL: https://rahulshettyacademy.com/seleniumPractise/

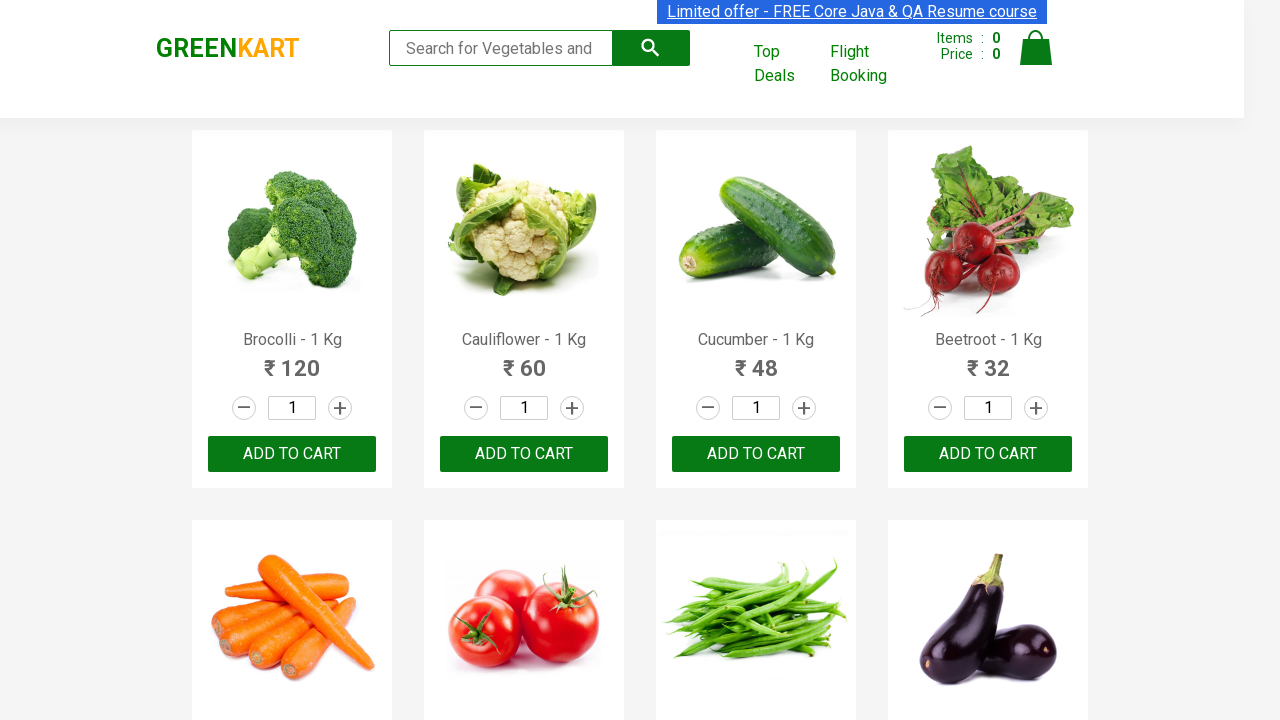

Waited for product list to load
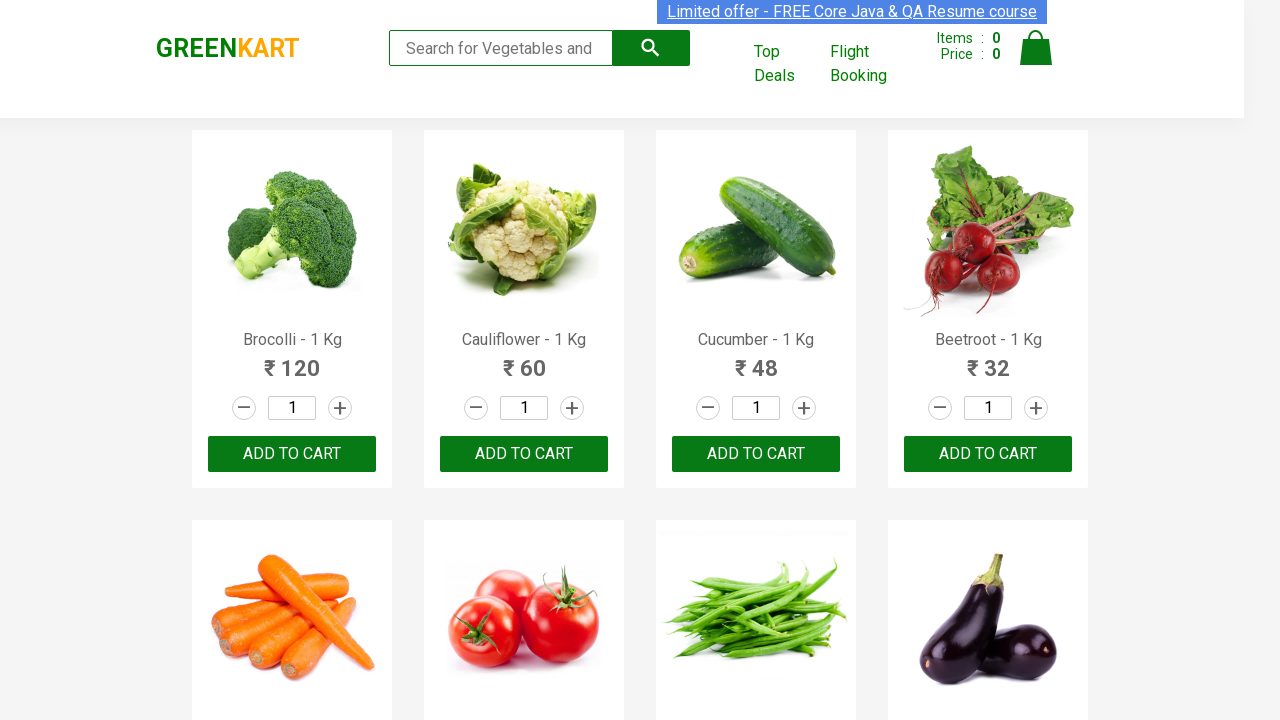

Retrieved all product elements from the page
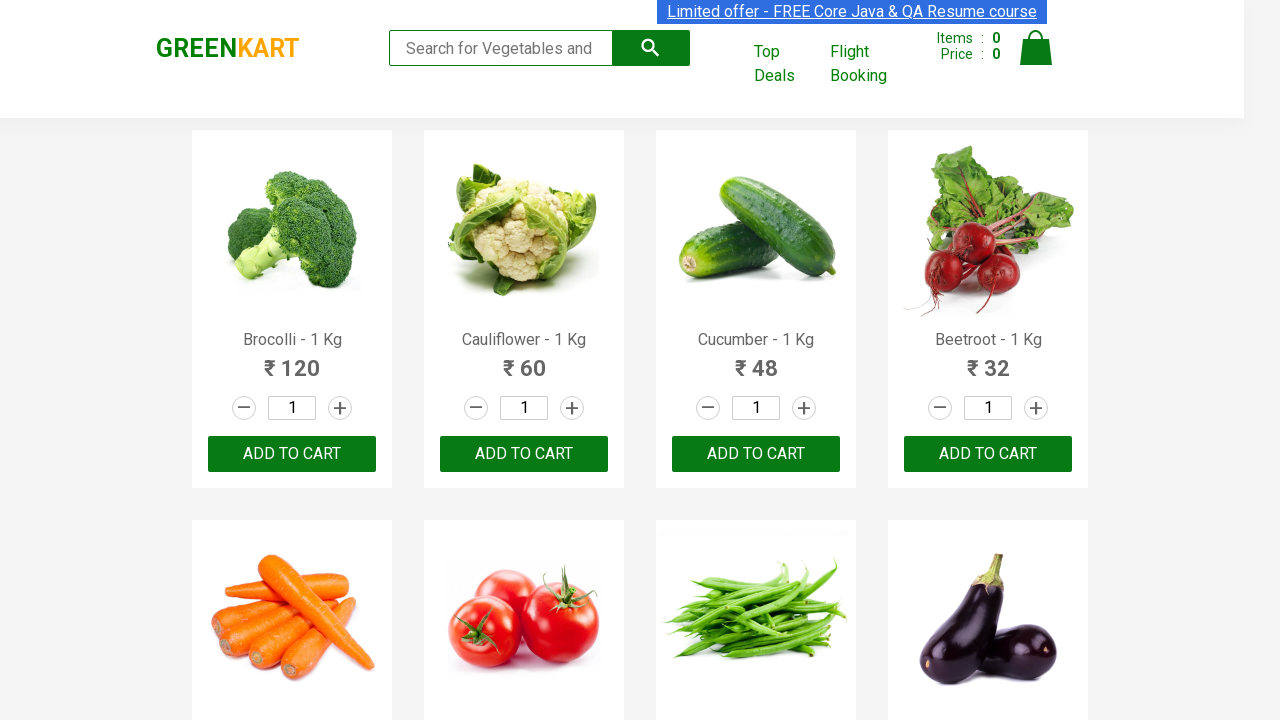

Added Brocolli to cart at (292, 454) on xpath=//div[@class='product-action']/button >> nth=0
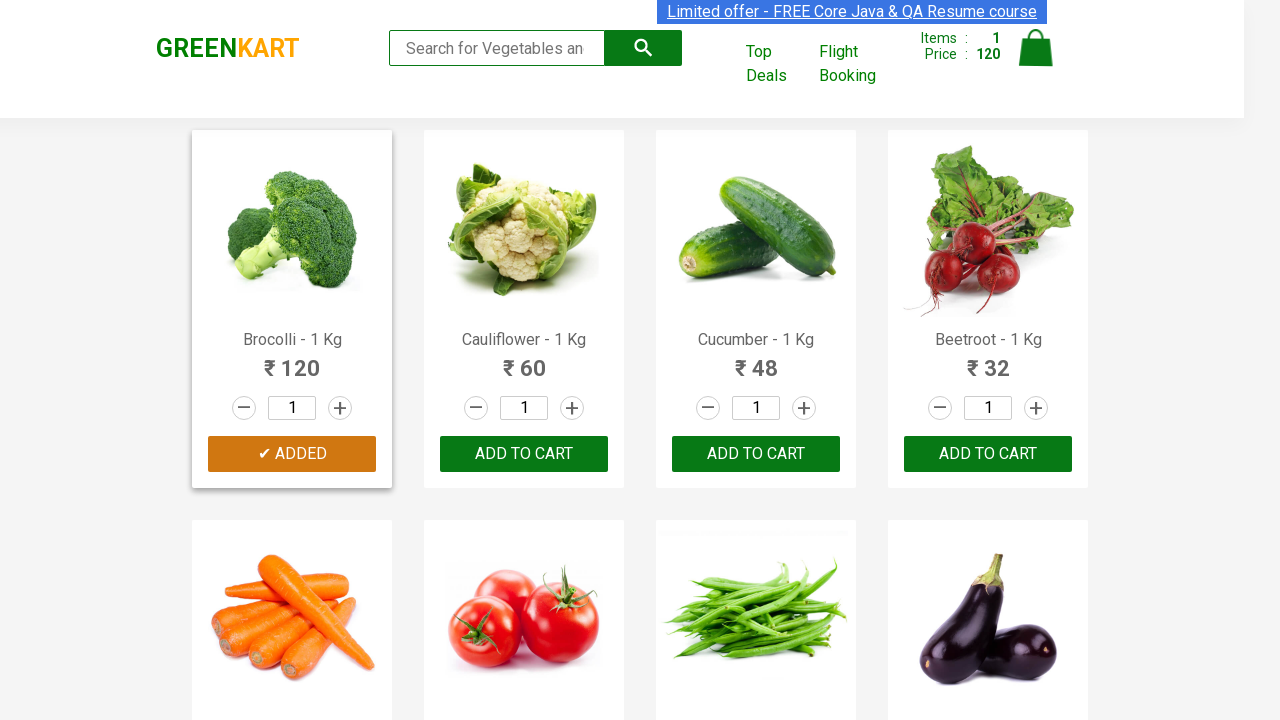

Added Cucumber to cart at (756, 454) on xpath=//div[@class='product-action']/button >> nth=2
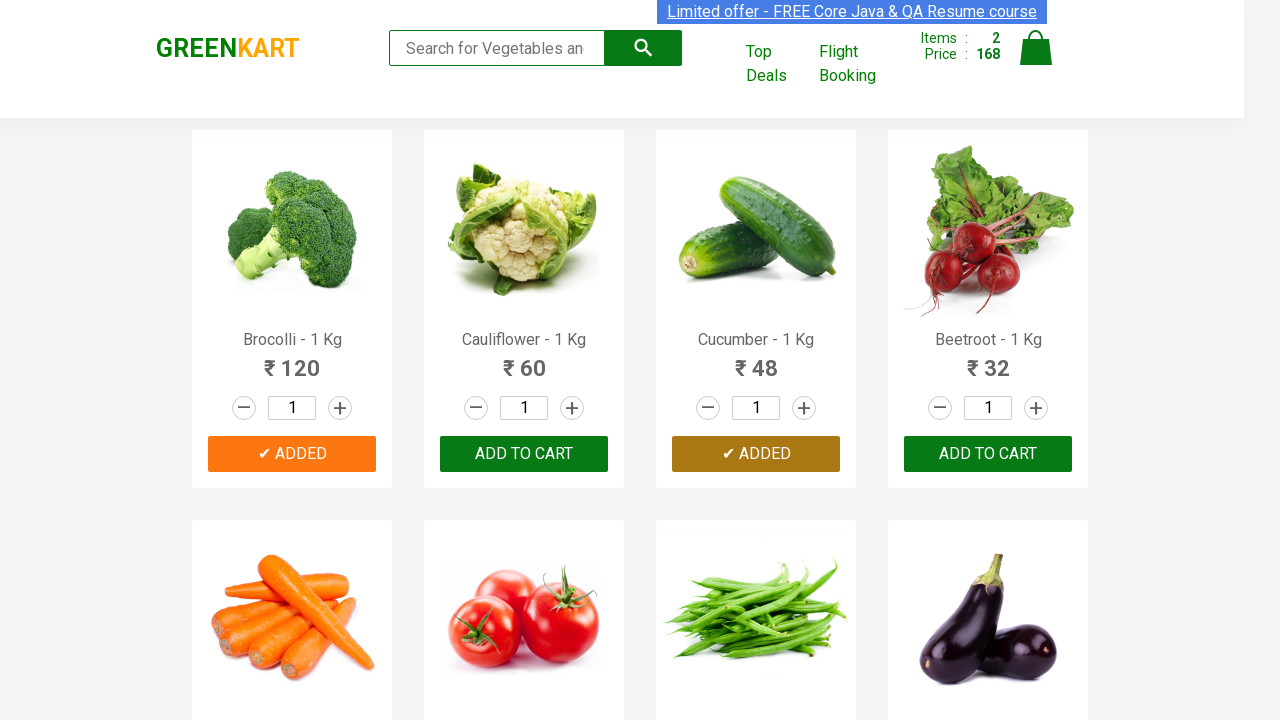

Added Beetroot to cart at (988, 454) on xpath=//div[@class='product-action']/button >> nth=3
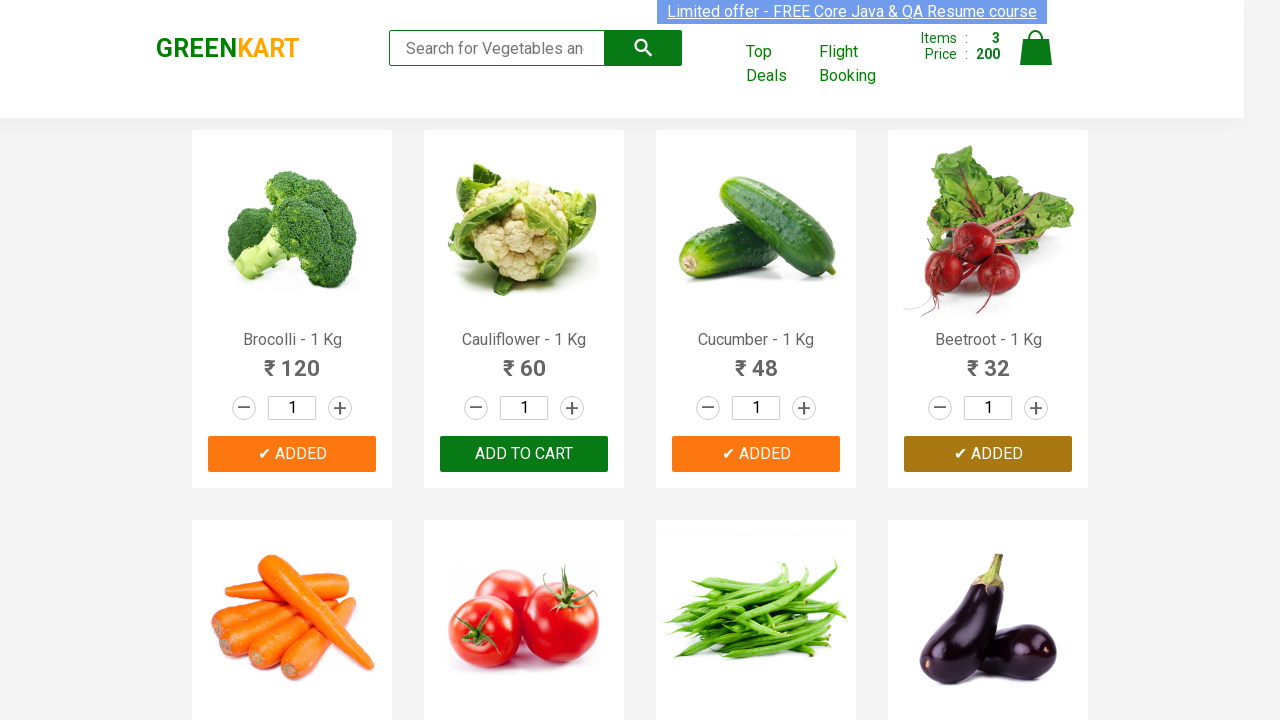

Clicked on cart icon to view cart at (1036, 48) on img[alt='Cart']
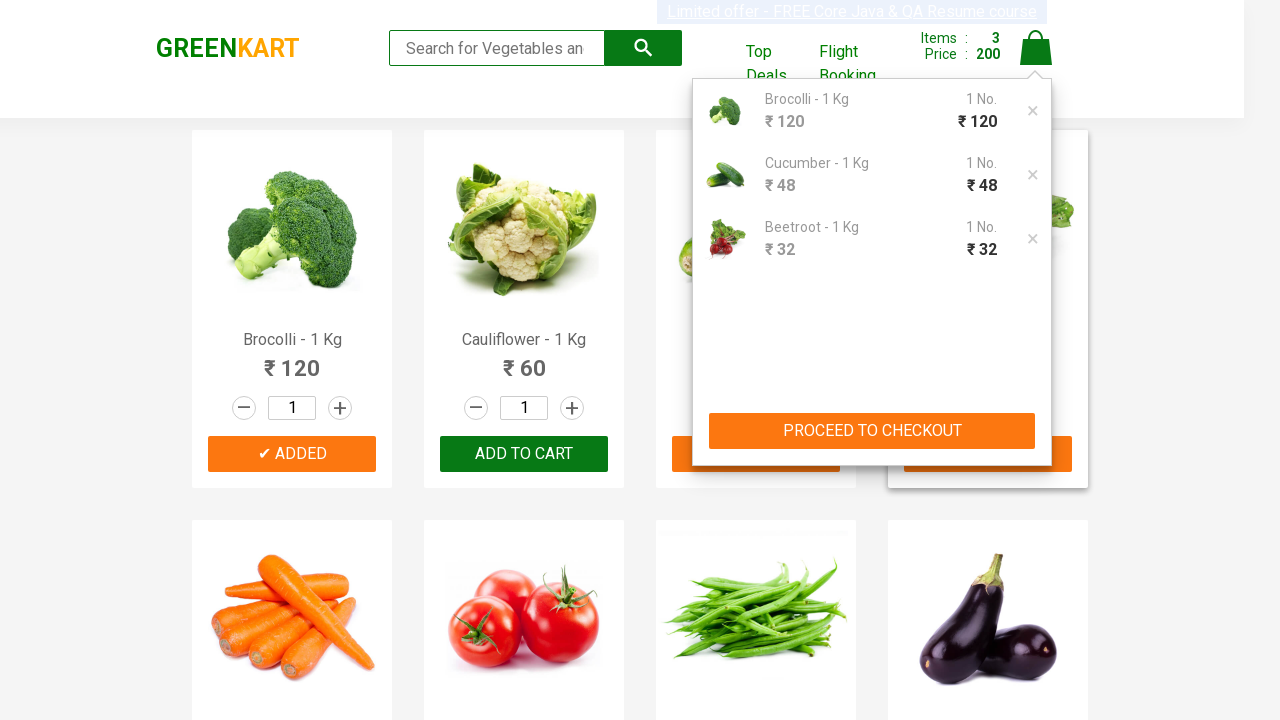

Clicked PROCEED TO CHECKOUT button at (872, 431) on xpath=//button[contains(.,'PROCEED TO CHECKOUT')]
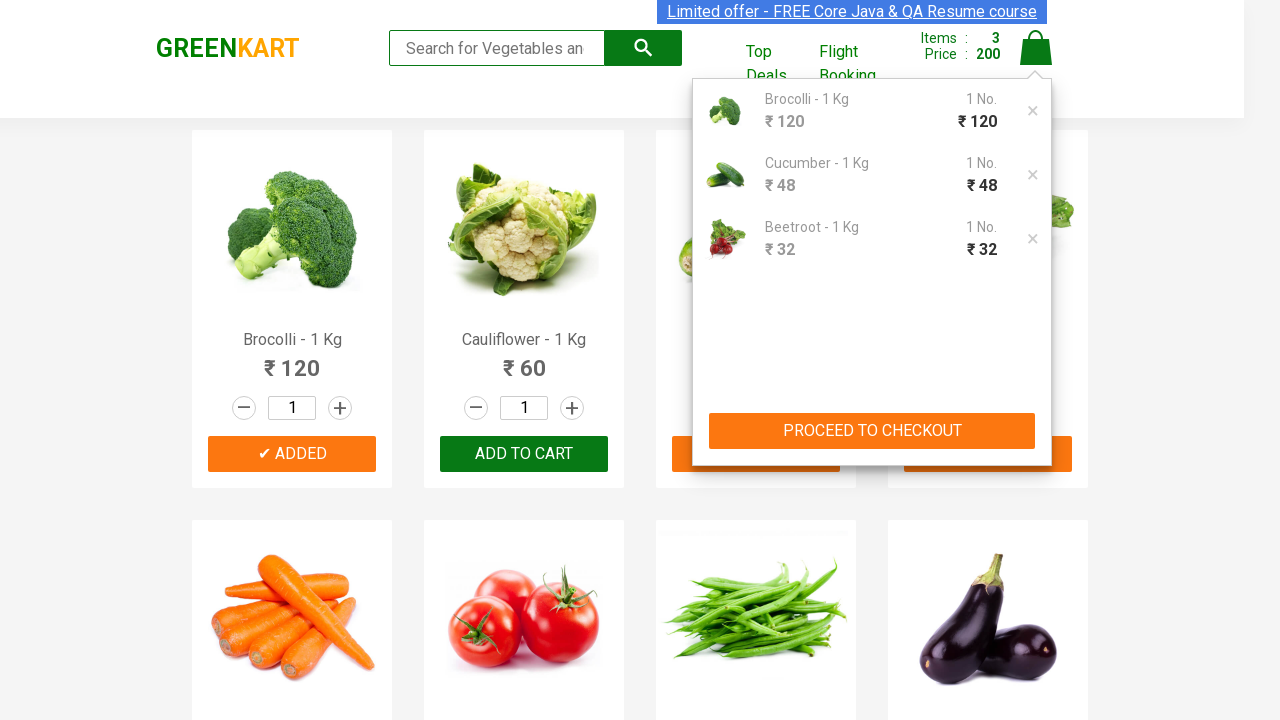

Entered promo code 'rahulshettyacademy' on input[placeholder='Enter promo code']
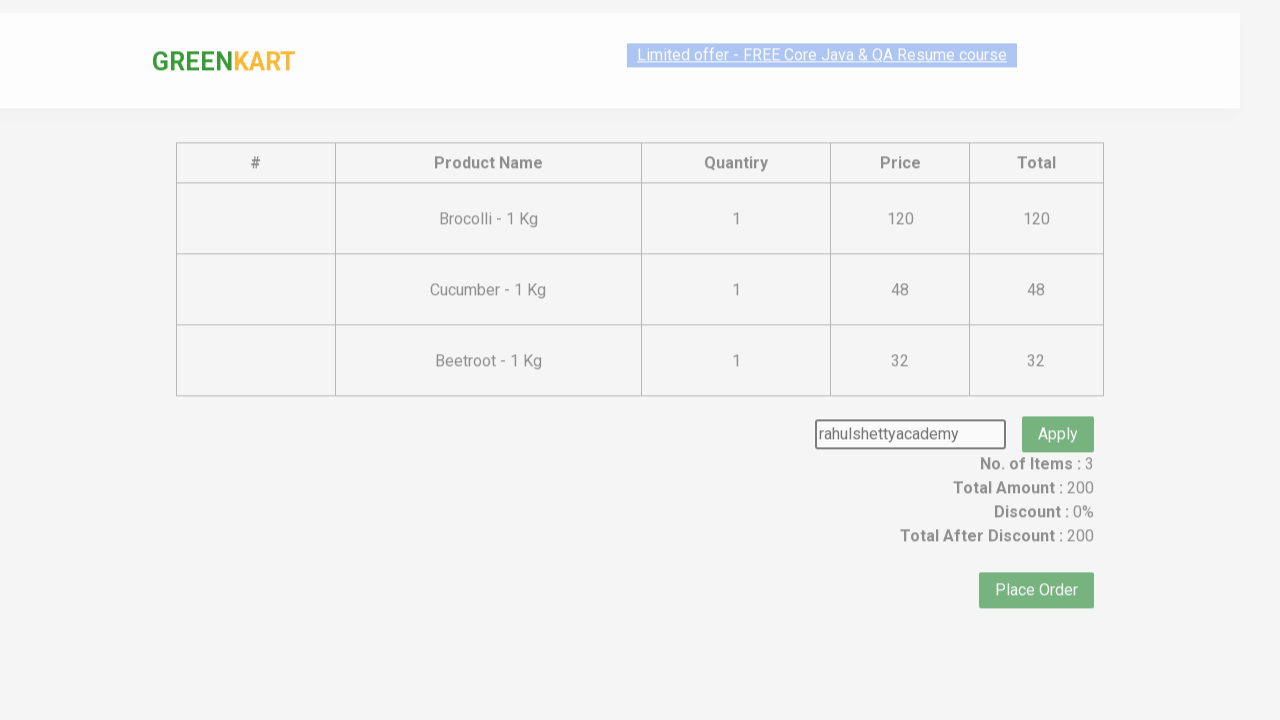

Clicked apply promo button at (1058, 413) on button.promoBtn
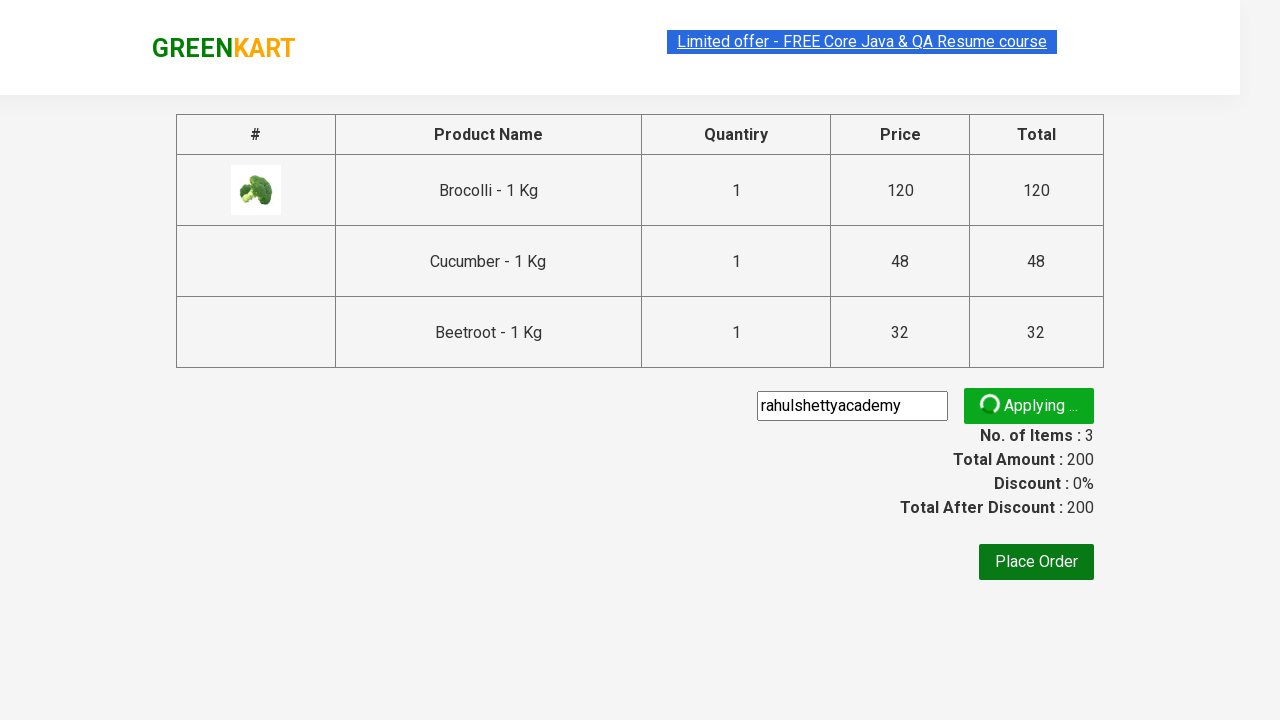

Promo code applied successfully
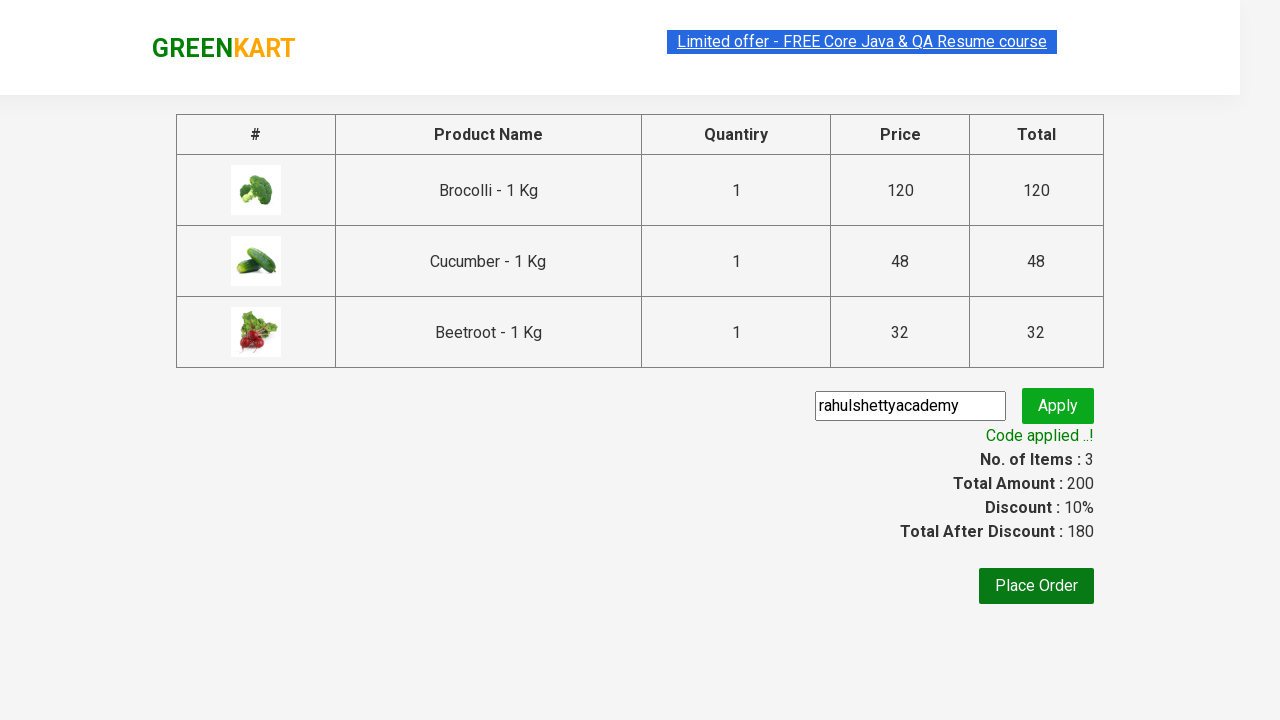

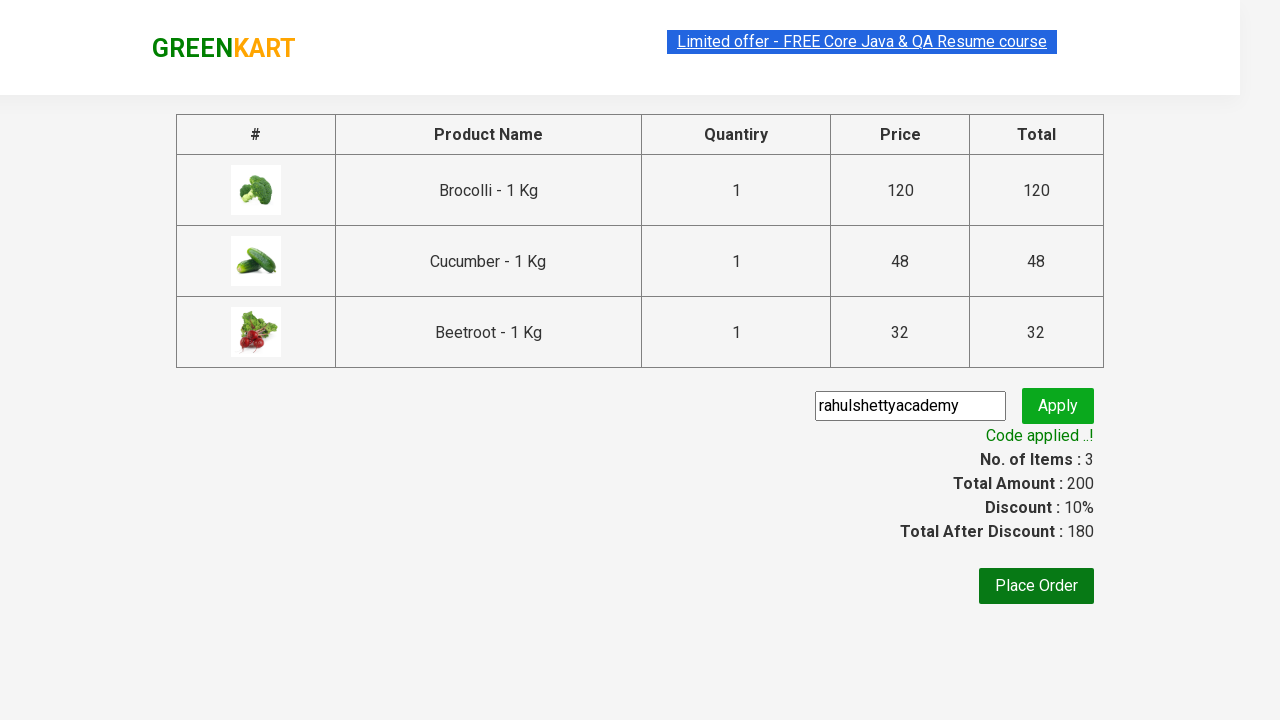